Tests that new todo items are appended to the bottom of the list and the counter shows correct count

Starting URL: https://demo.playwright.dev/todomvc

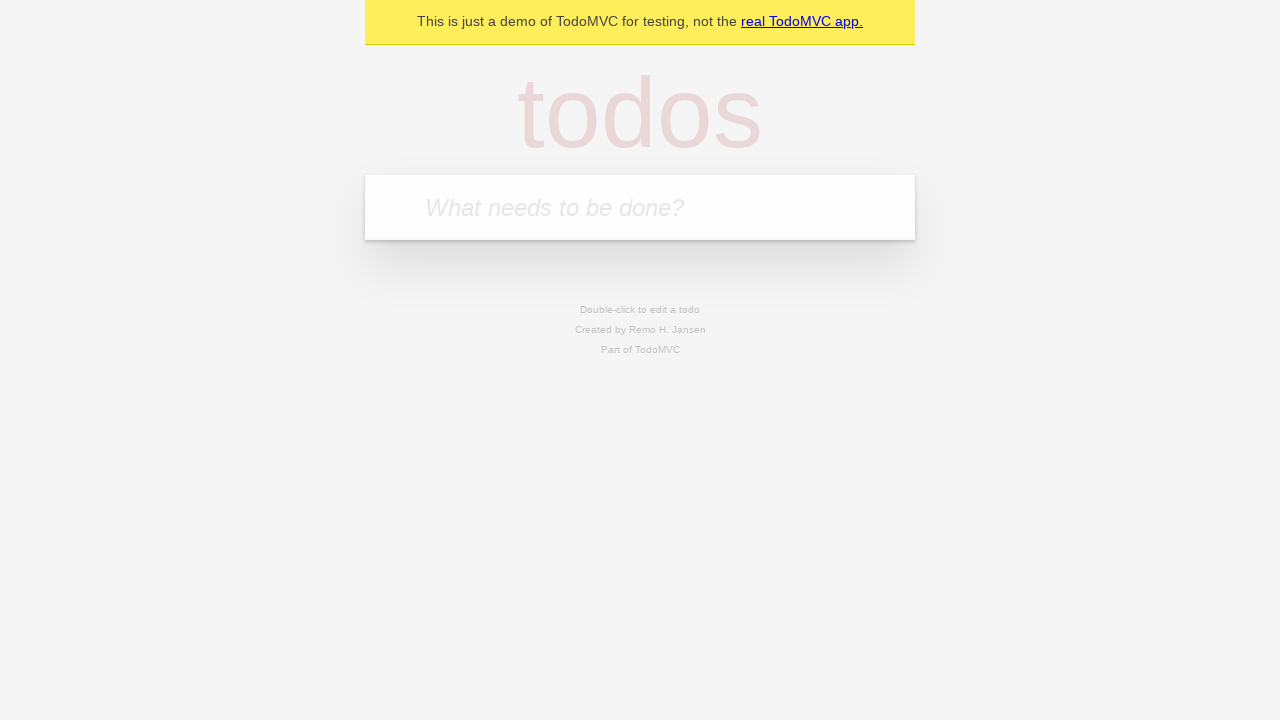

Located the todo input field
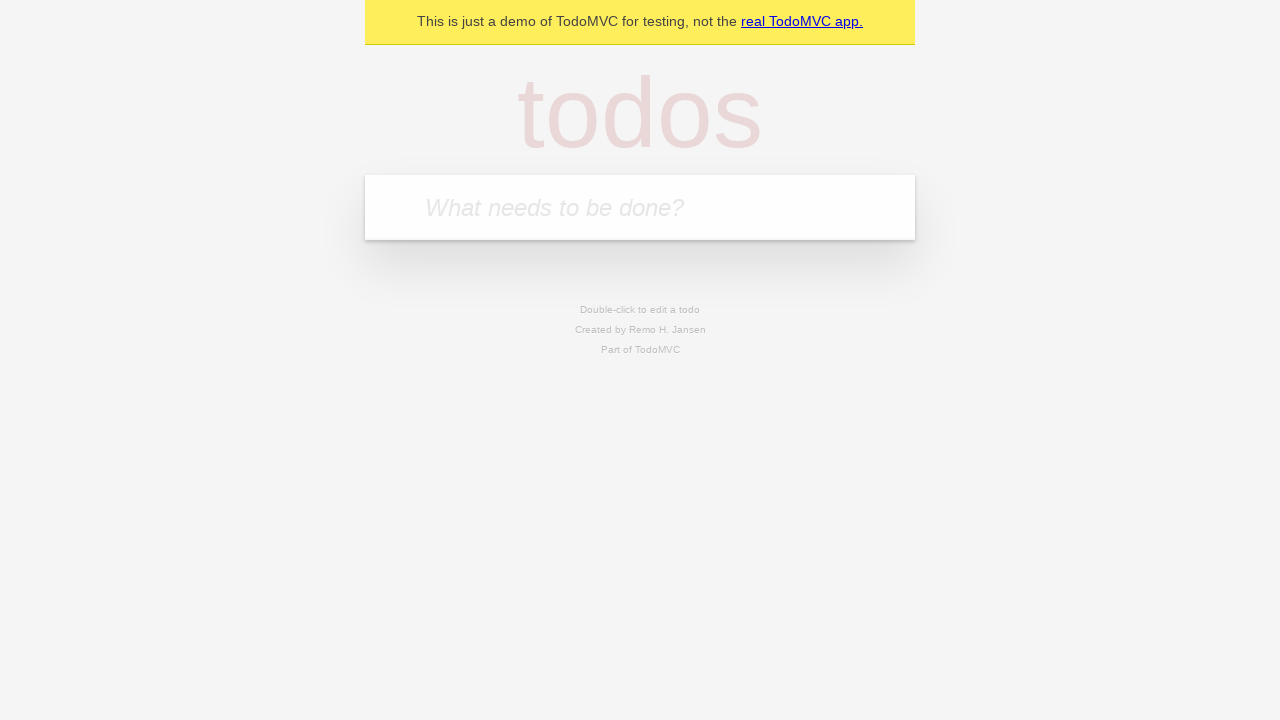

Filled first todo item: 'buy some cheese' on internal:attr=[placeholder="What needs to be done?"i]
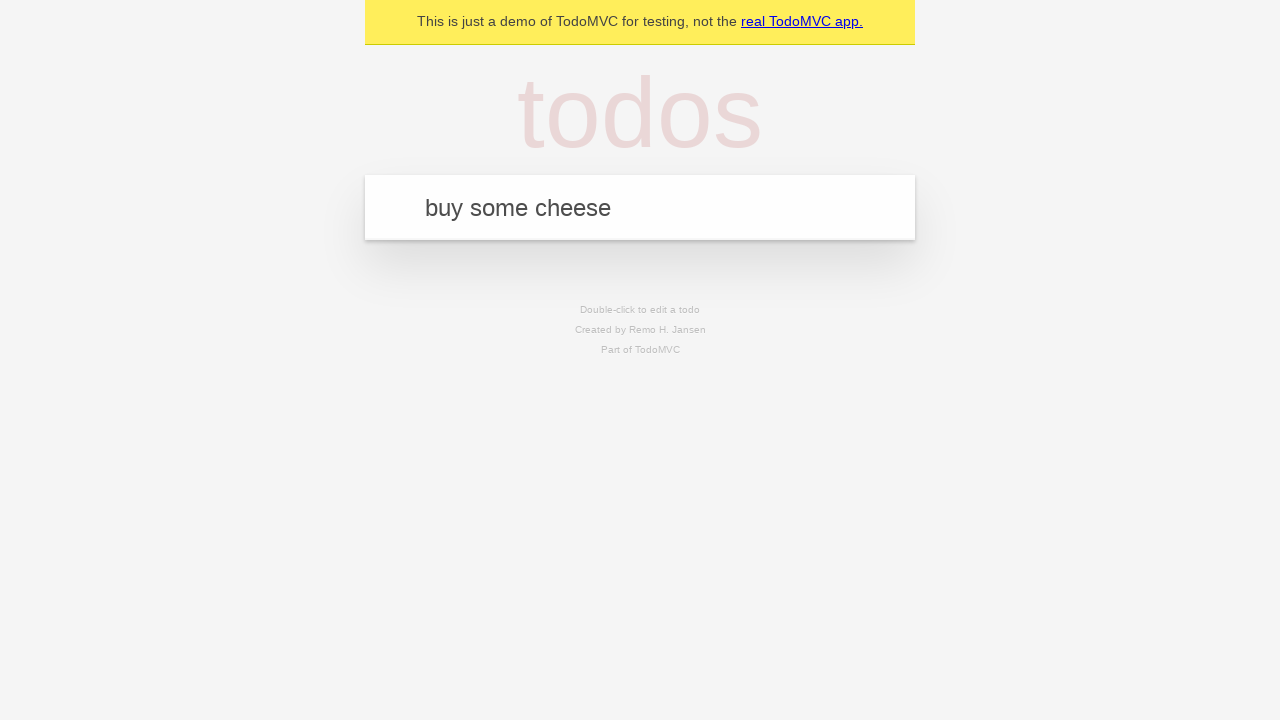

Pressed Enter to add first todo item on internal:attr=[placeholder="What needs to be done?"i]
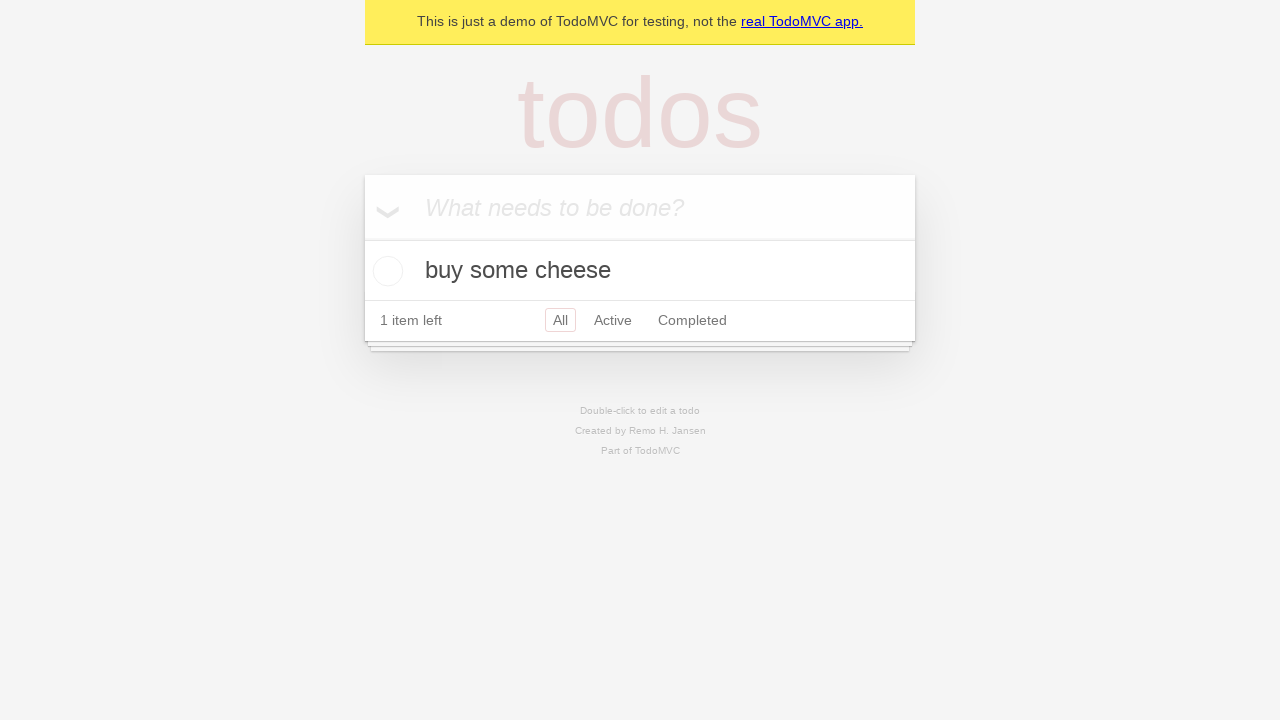

Filled second todo item: 'feed the cat' on internal:attr=[placeholder="What needs to be done?"i]
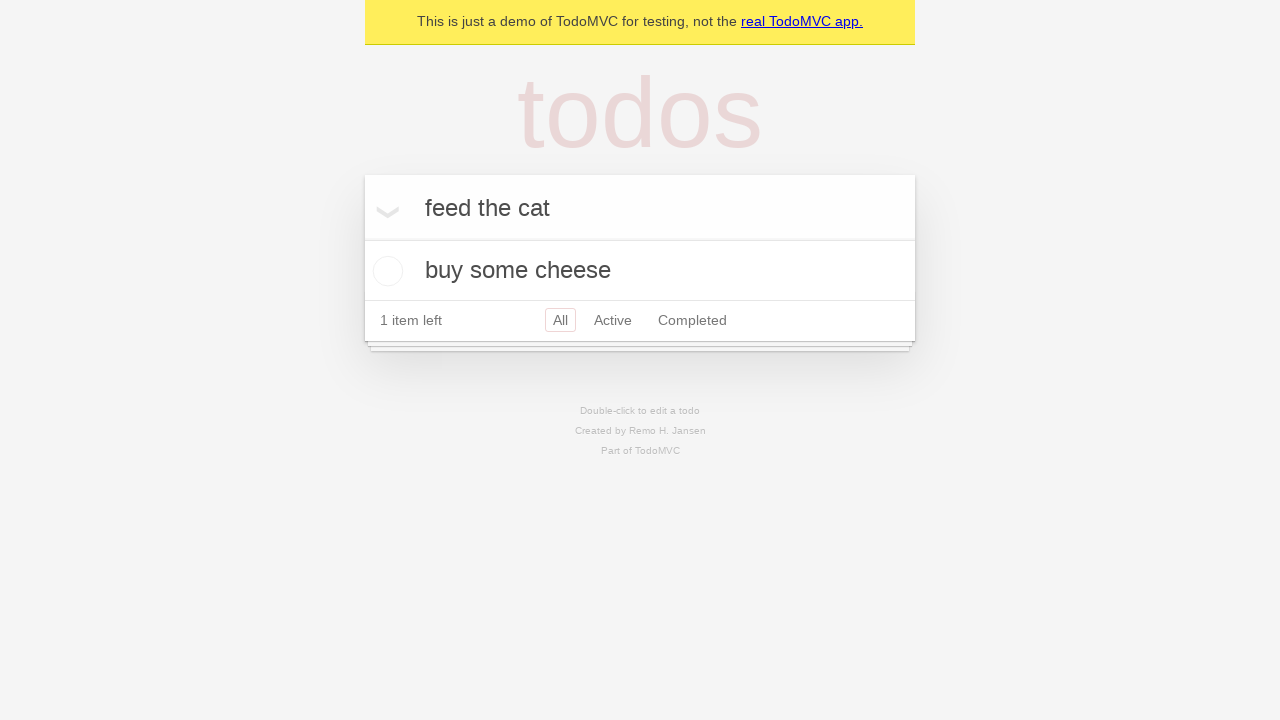

Pressed Enter to add second todo item on internal:attr=[placeholder="What needs to be done?"i]
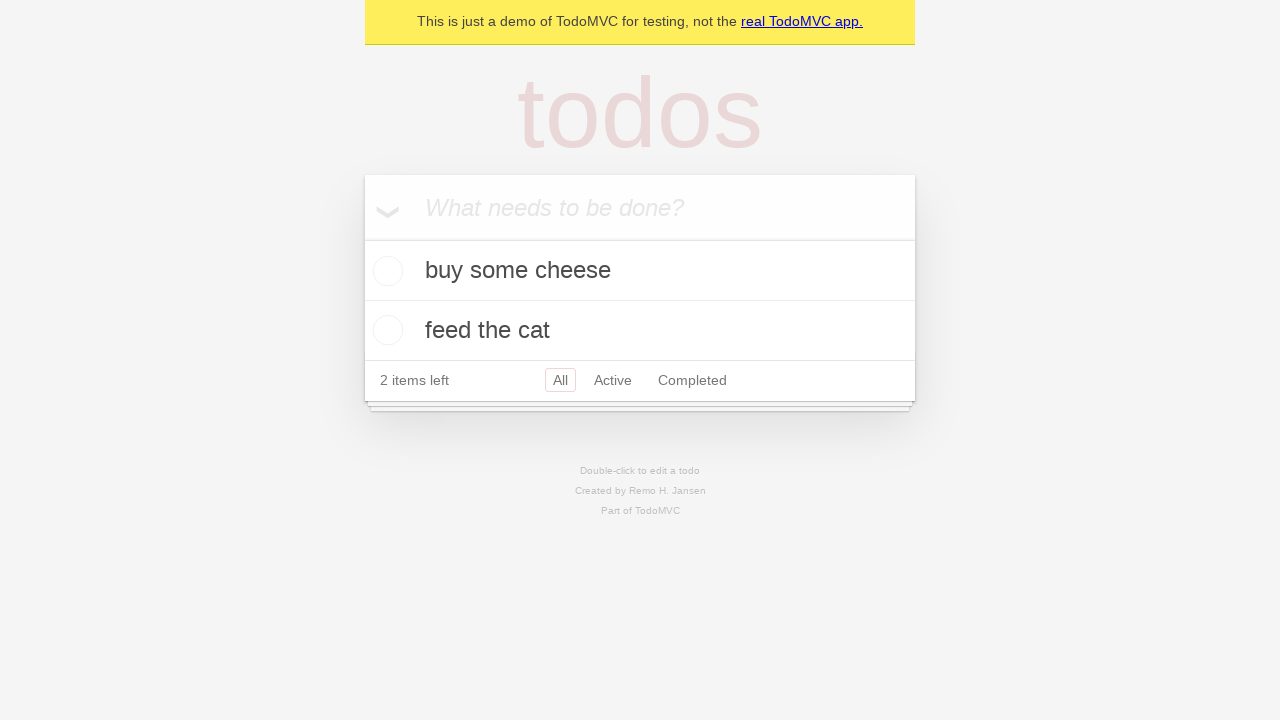

Filled third todo item: 'book a doctors appointment' on internal:attr=[placeholder="What needs to be done?"i]
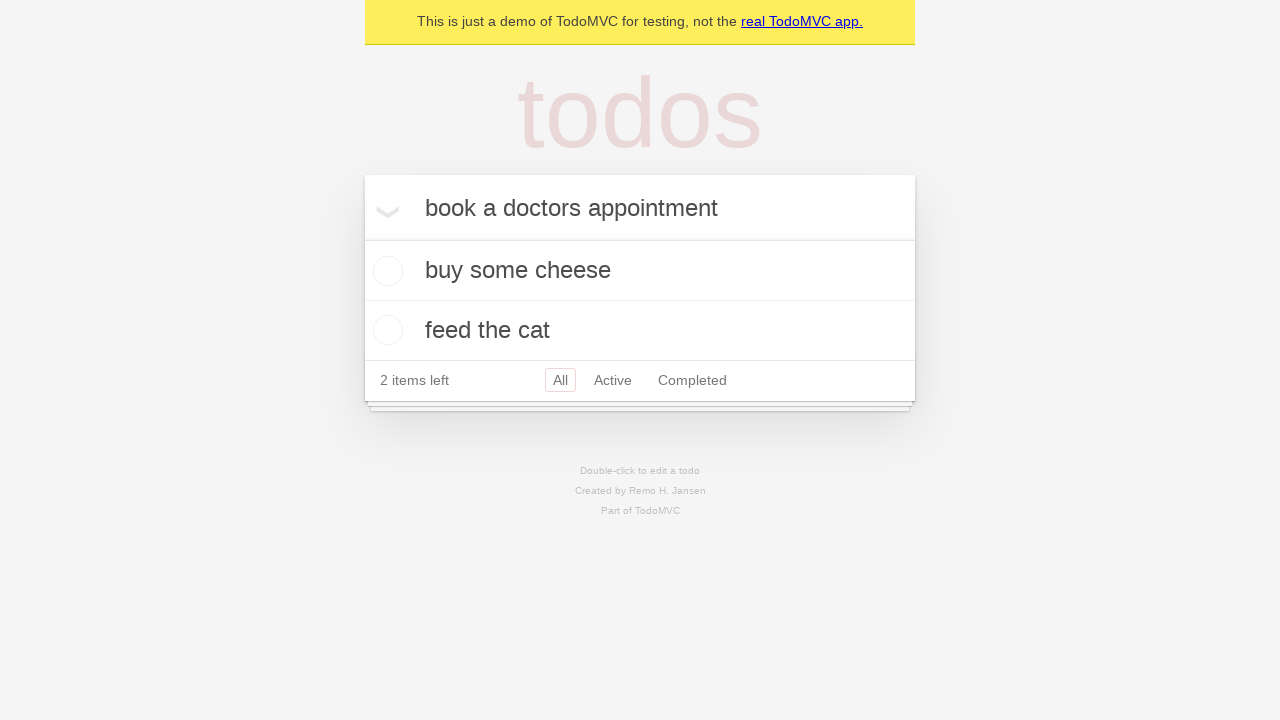

Pressed Enter to add third todo item on internal:attr=[placeholder="What needs to be done?"i]
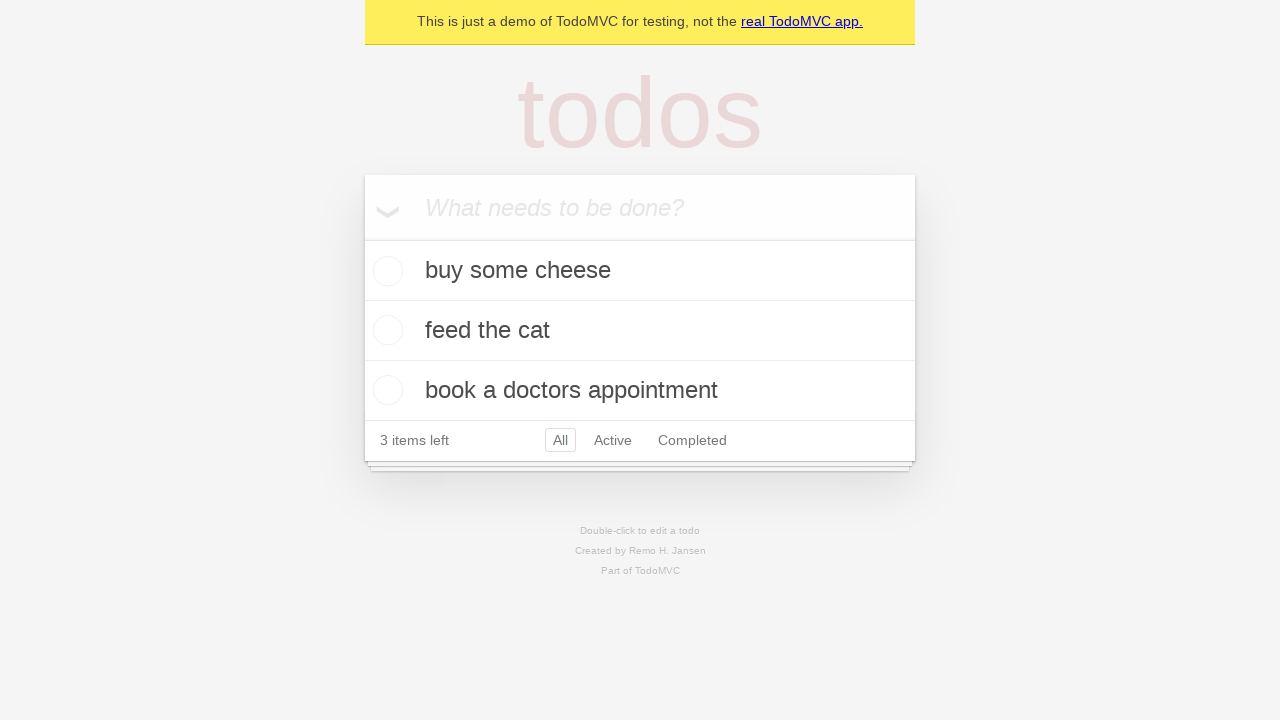

Verified counter shows '3 items left'
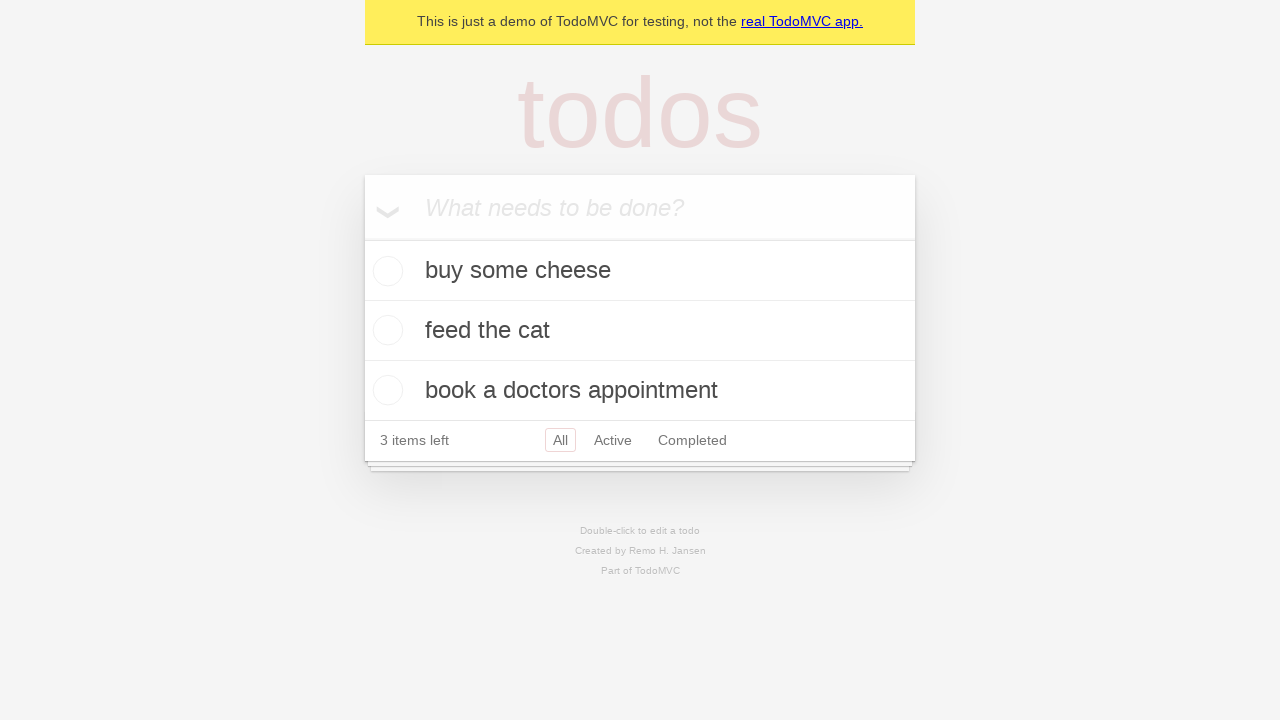

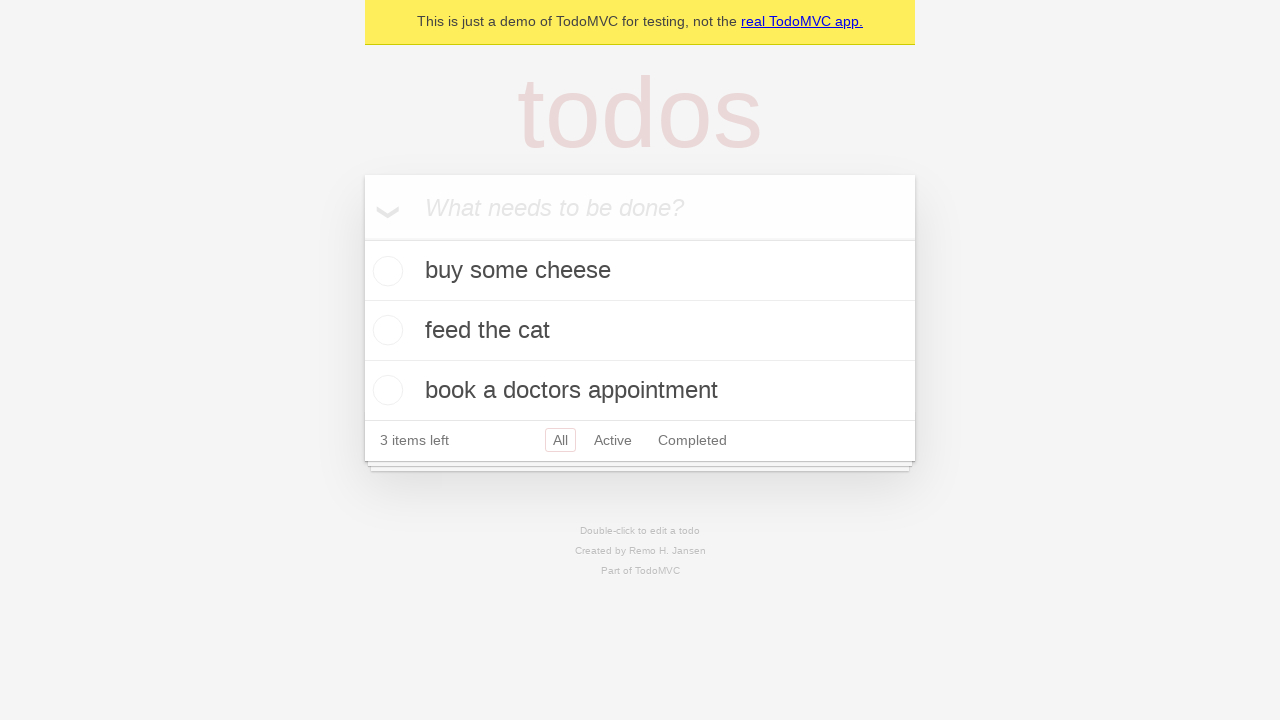